Navigates to the OrangeHRM demo login page and verifies that the URL ends with "login", contains "demo", and the page title contains "HRM".

Starting URL: https://opensource-demo.orangehrmlive.com/web/index.php/auth/login

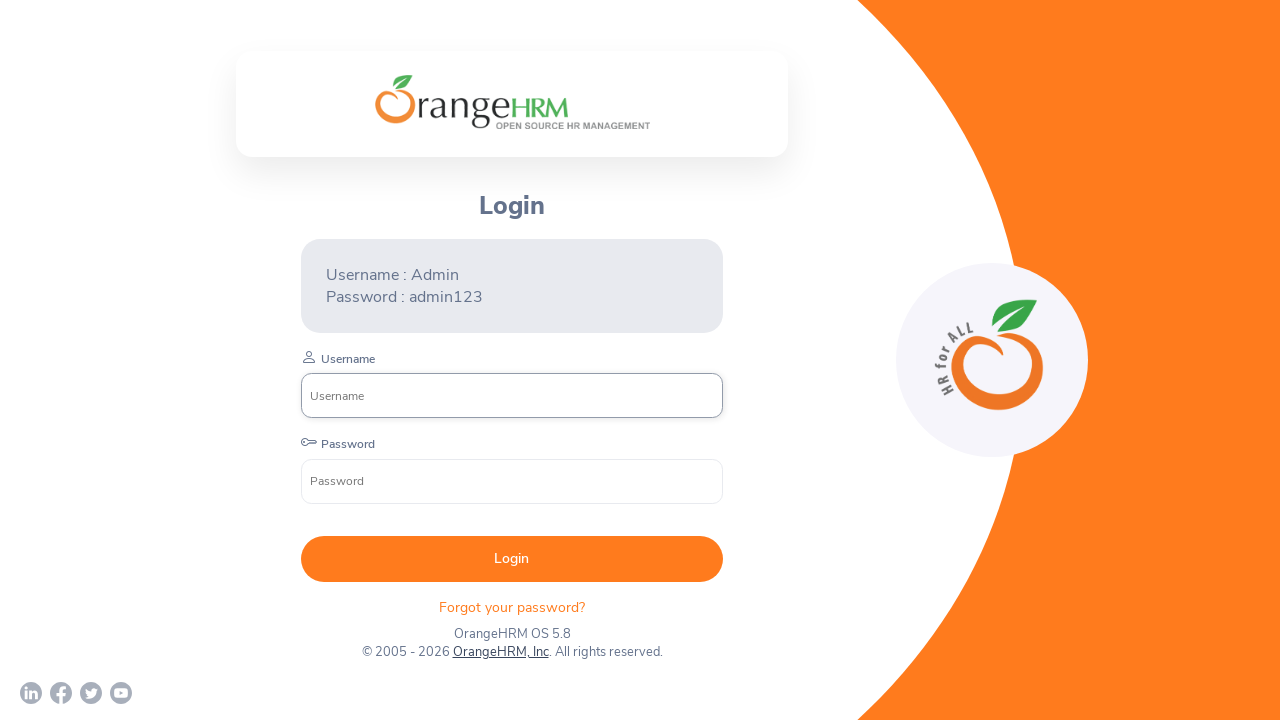

Page loaded with domcontentloaded state
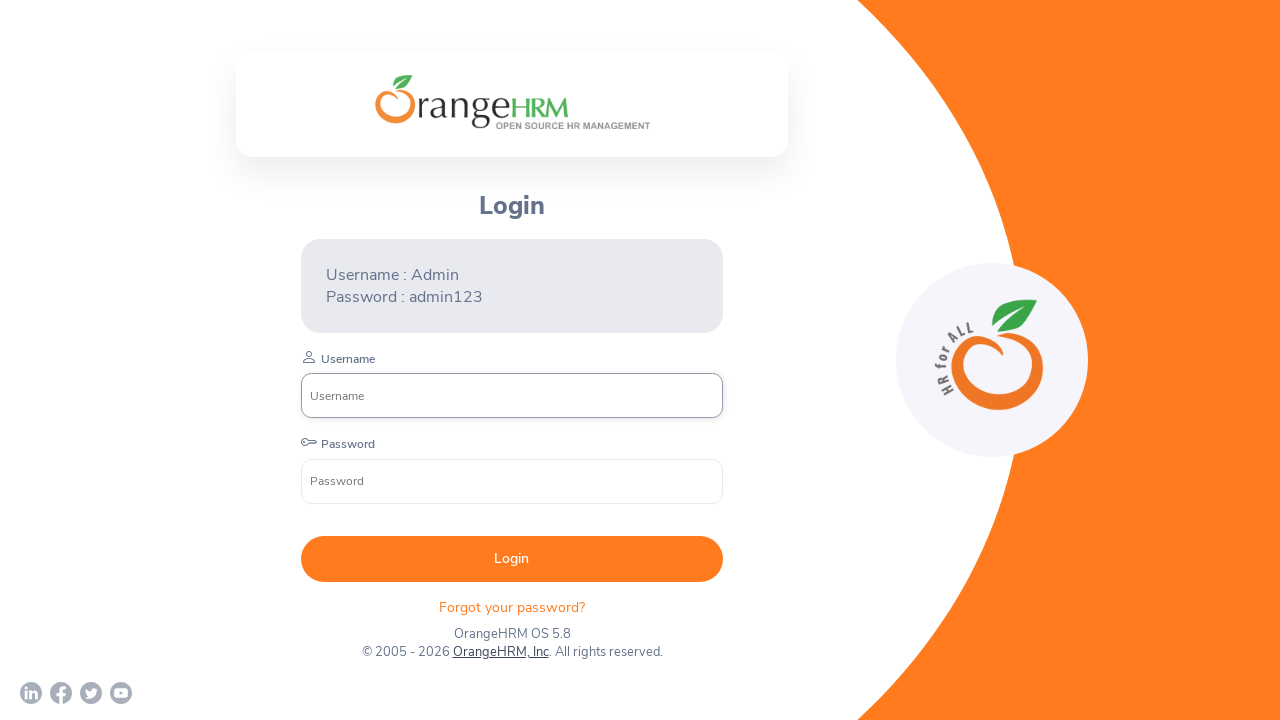

Verified URL ends with 'login'
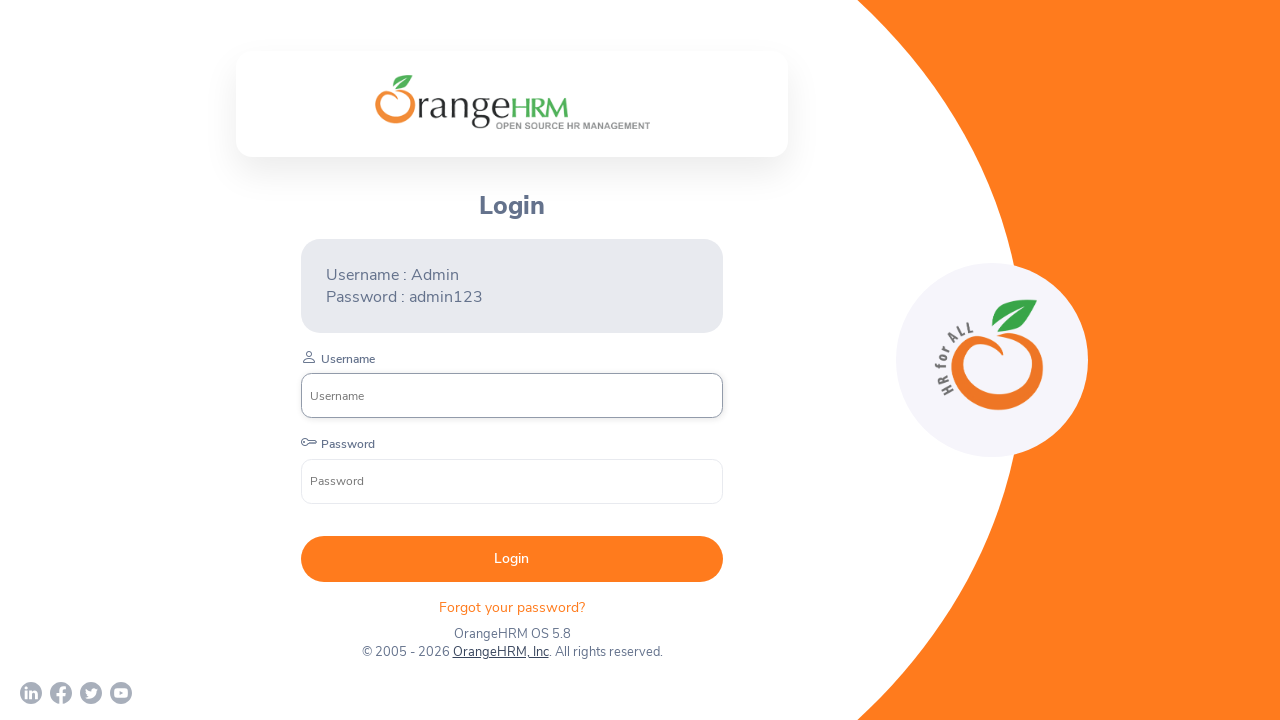

Verified URL contains 'demo'
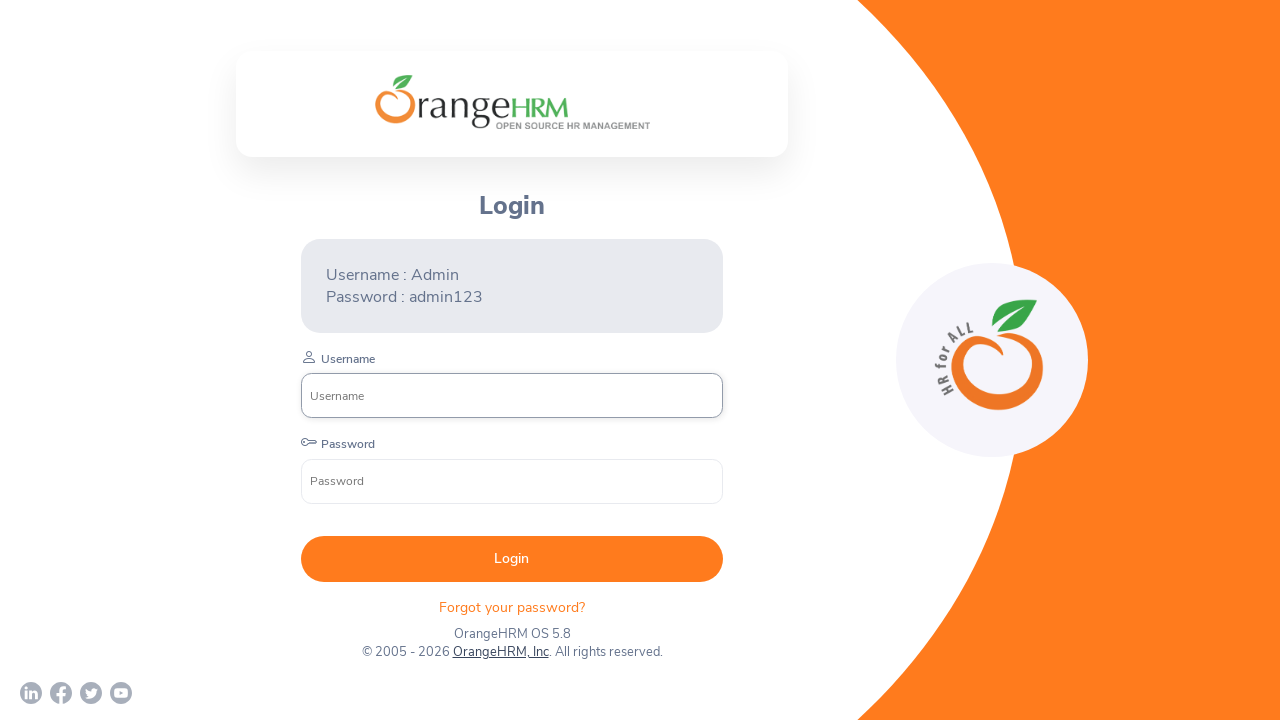

Verified page title contains 'HRM'
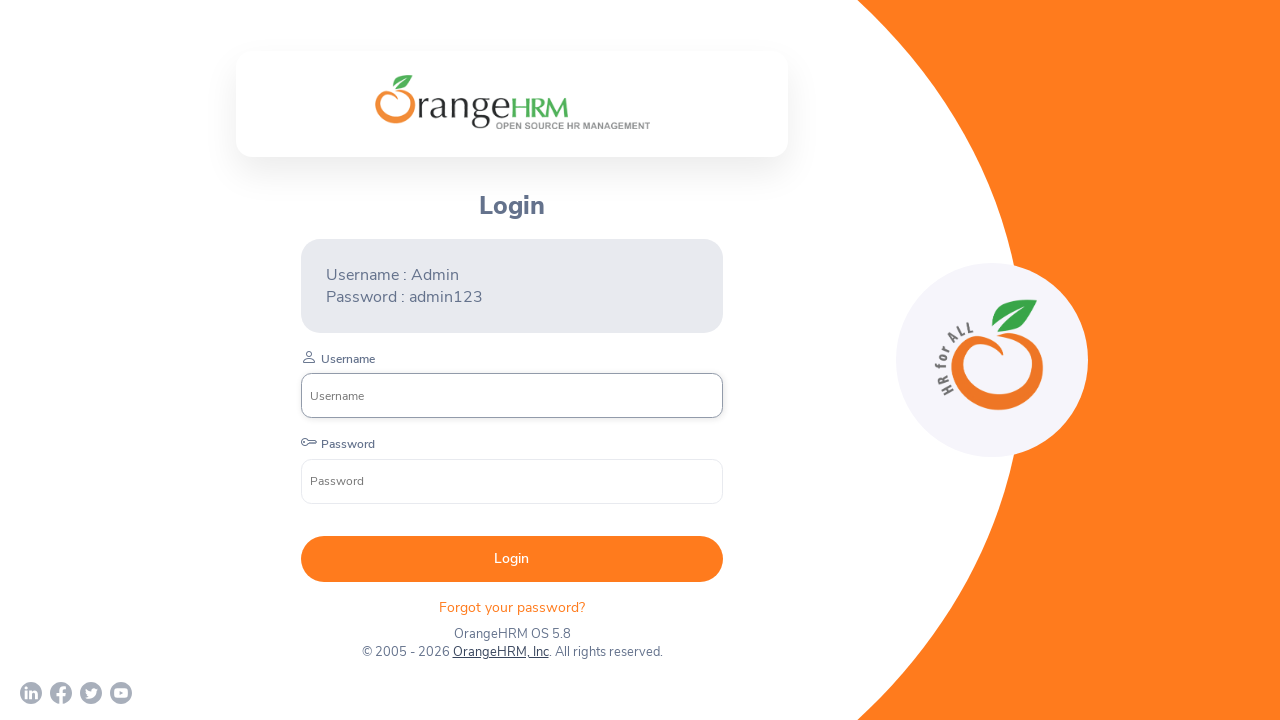

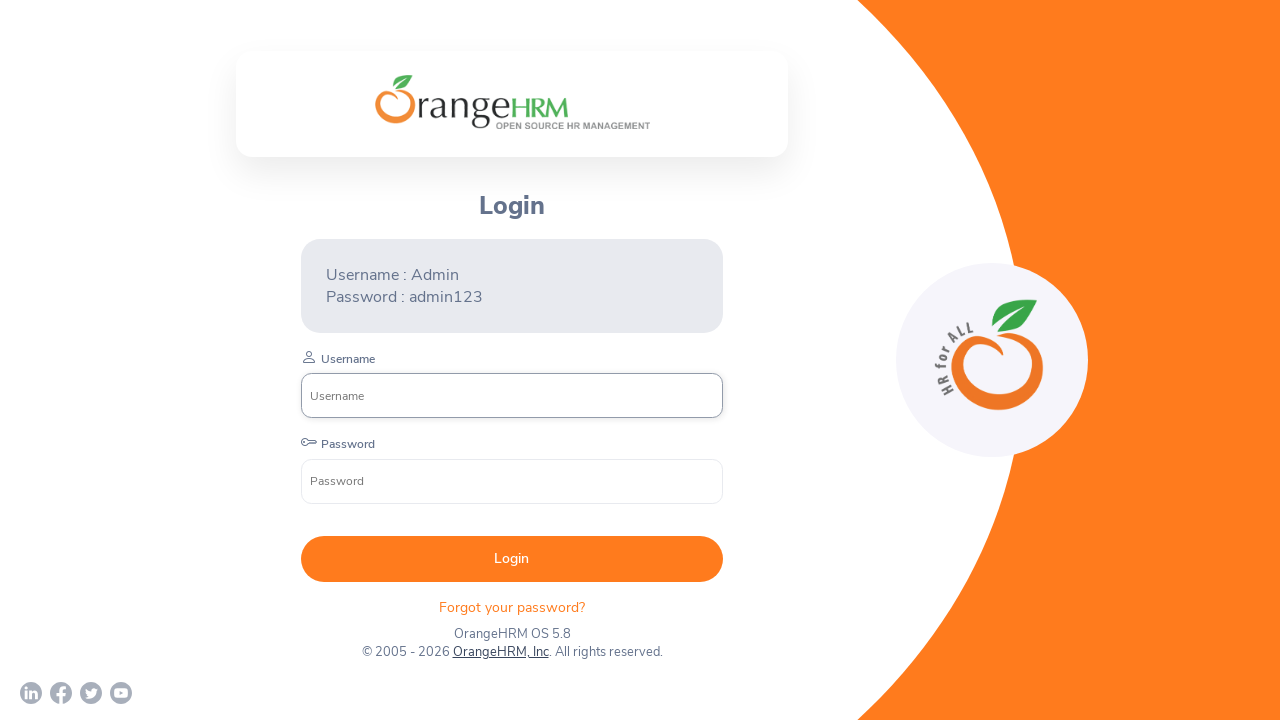